Tests form validation on a registration page by clicking submit without filling any fields and verifying that validation error messages appear with the expected text "This field is required."

Starting URL: https://www.gridlastic.com/register.php

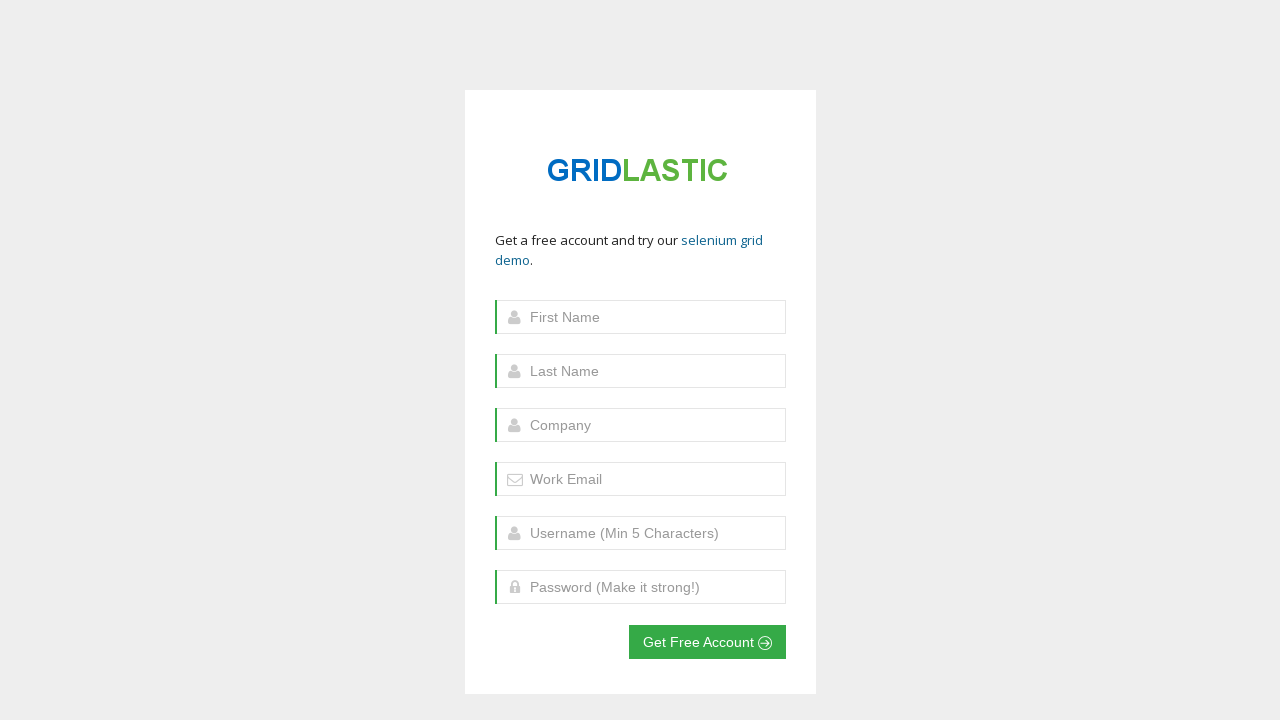

Clicked submit button without filling any form fields to trigger validation at (707, 642) on button[type='submit']
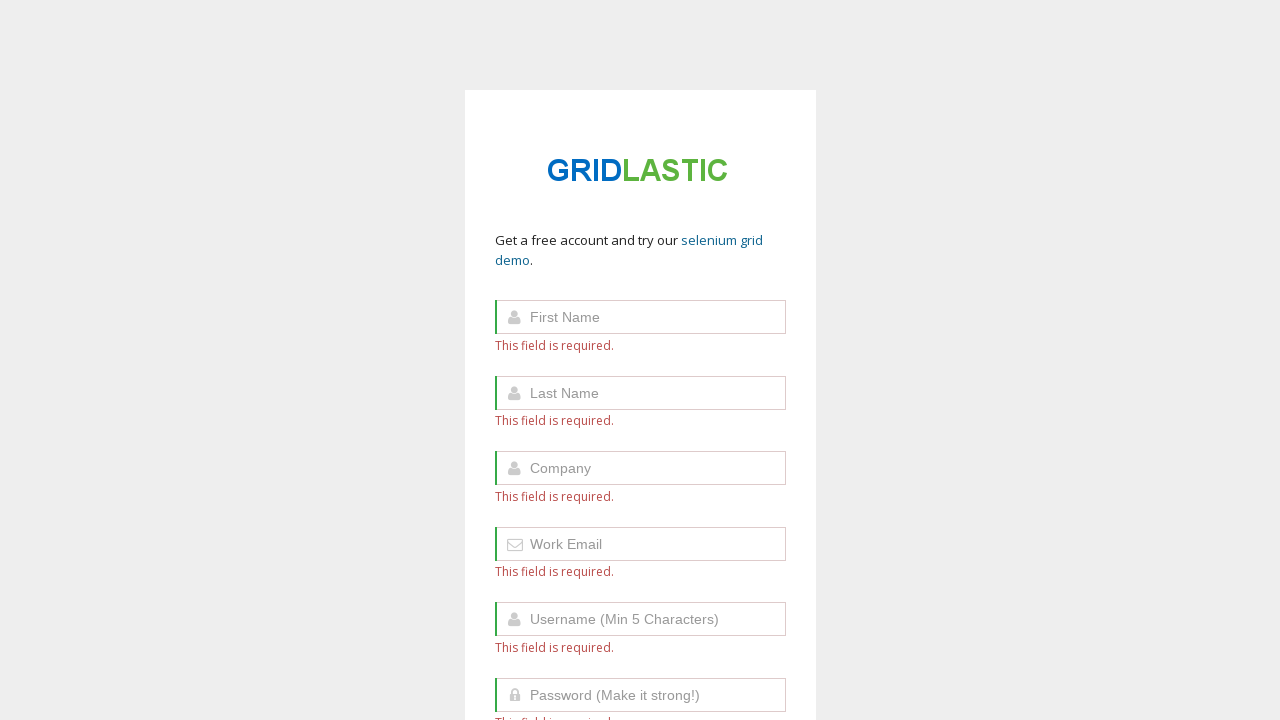

Validation error messages appeared on the page
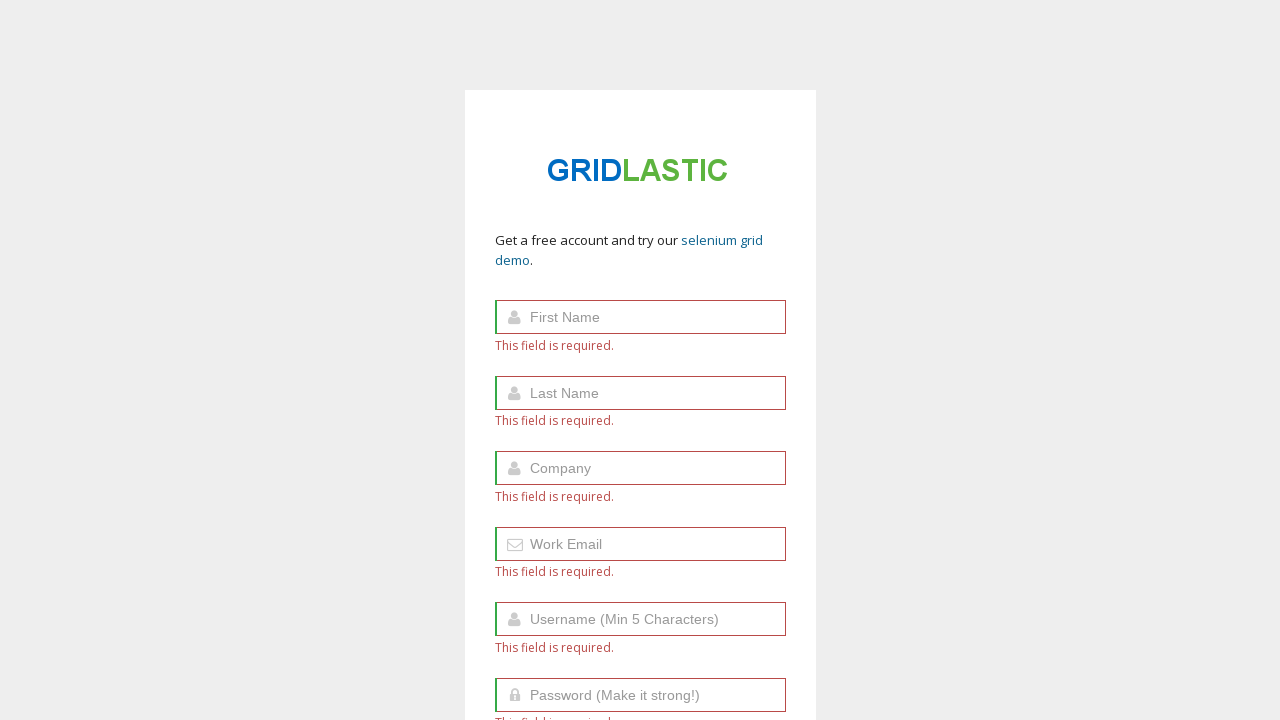

Located all validation error message labels
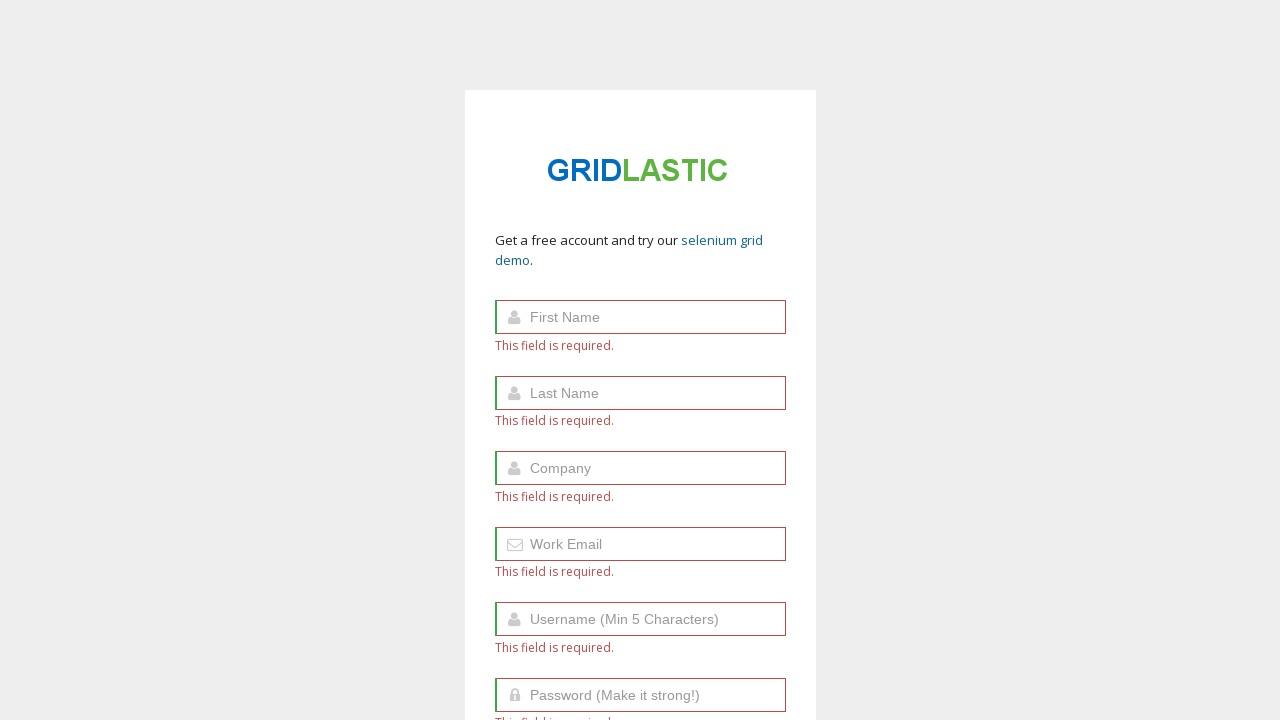

Found 6 validation error messages
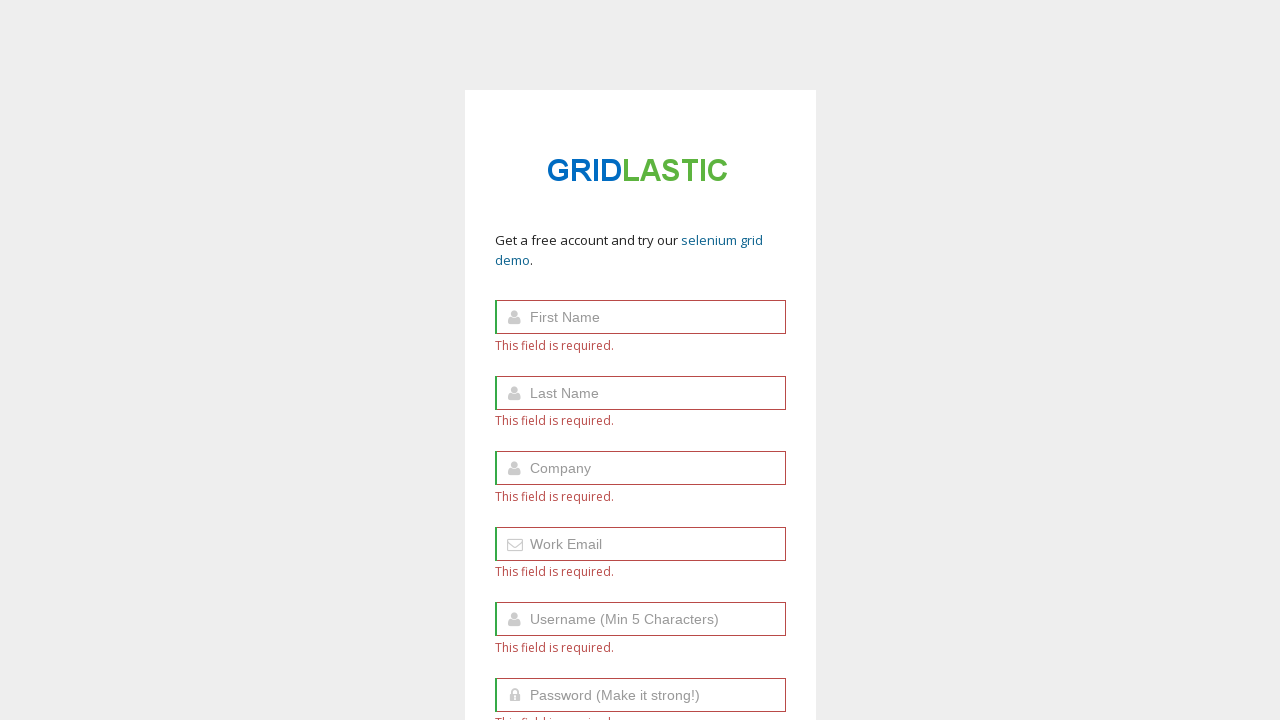

Retrieved text from error message 1: 'This field is required.'
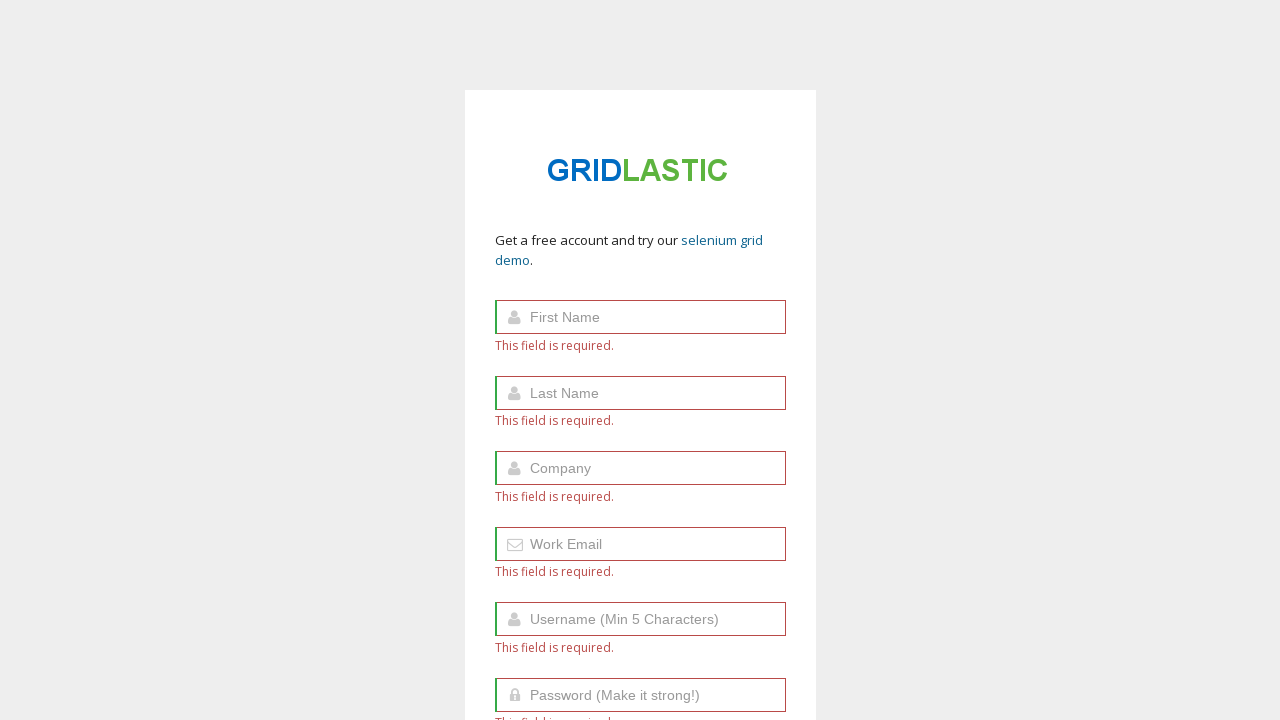

Verified error message 1 contains expected text 'This field is required.'
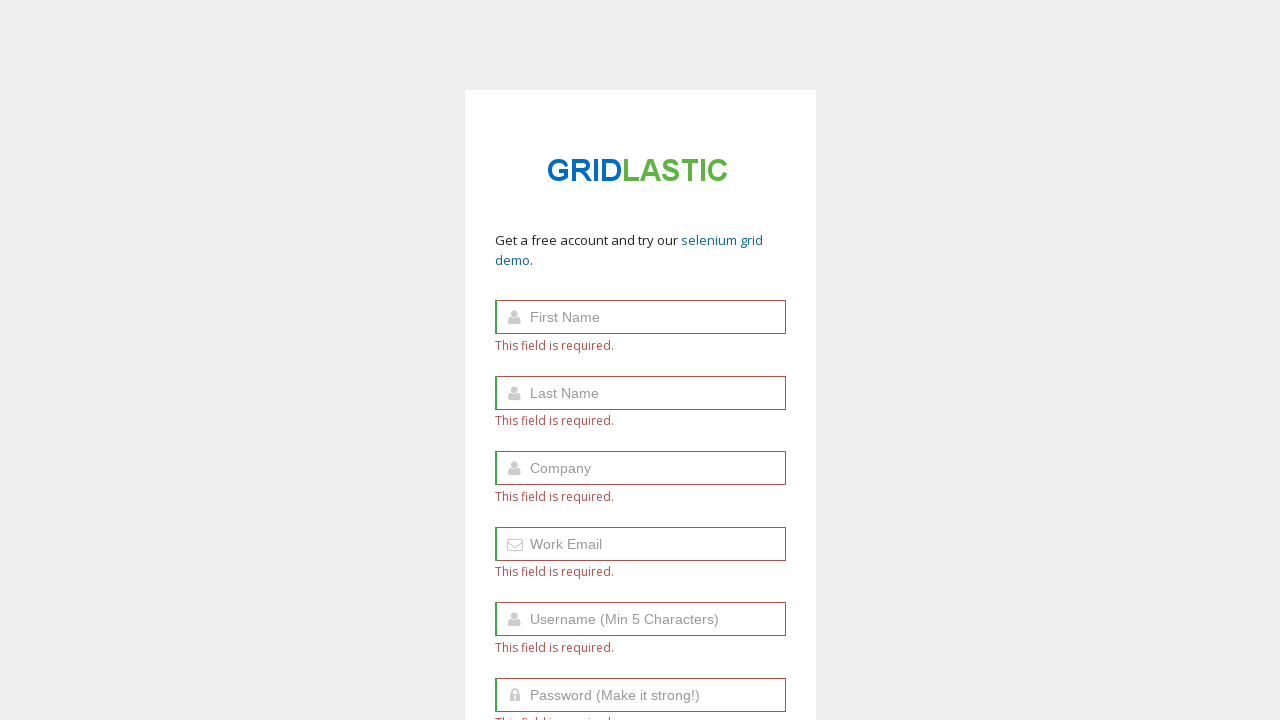

Retrieved text from error message 2: 'This field is required.'
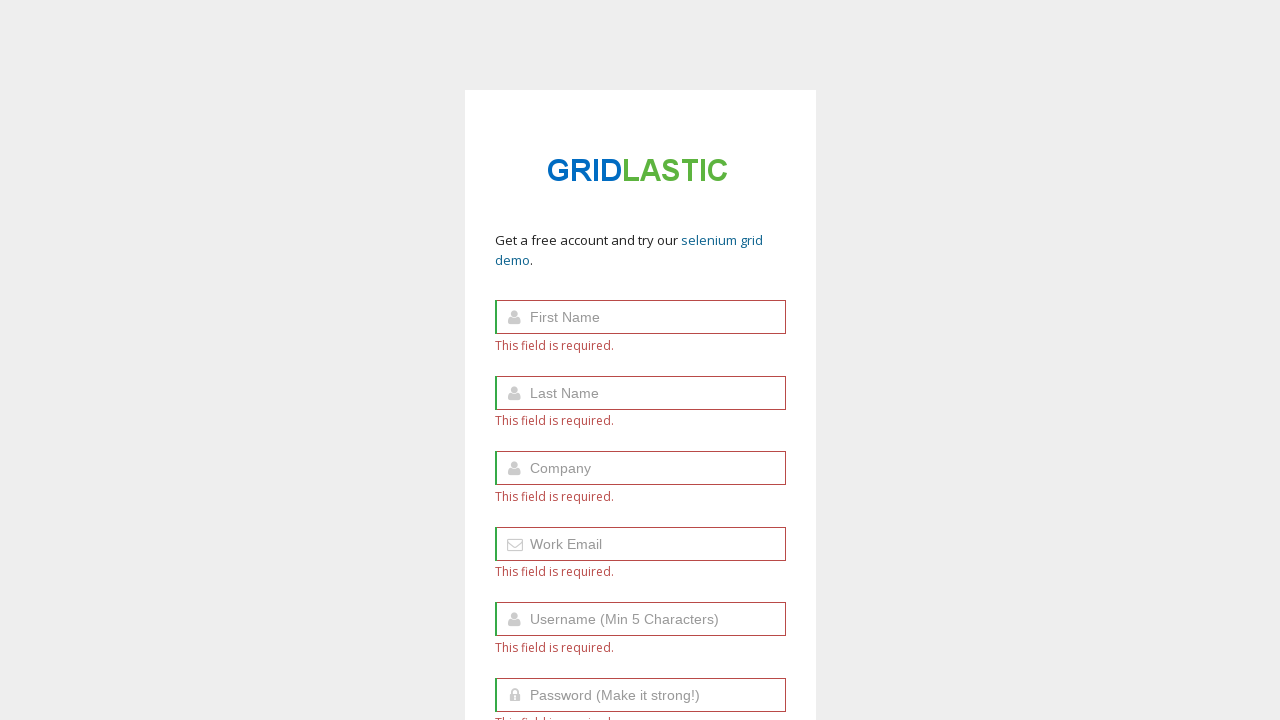

Verified error message 2 contains expected text 'This field is required.'
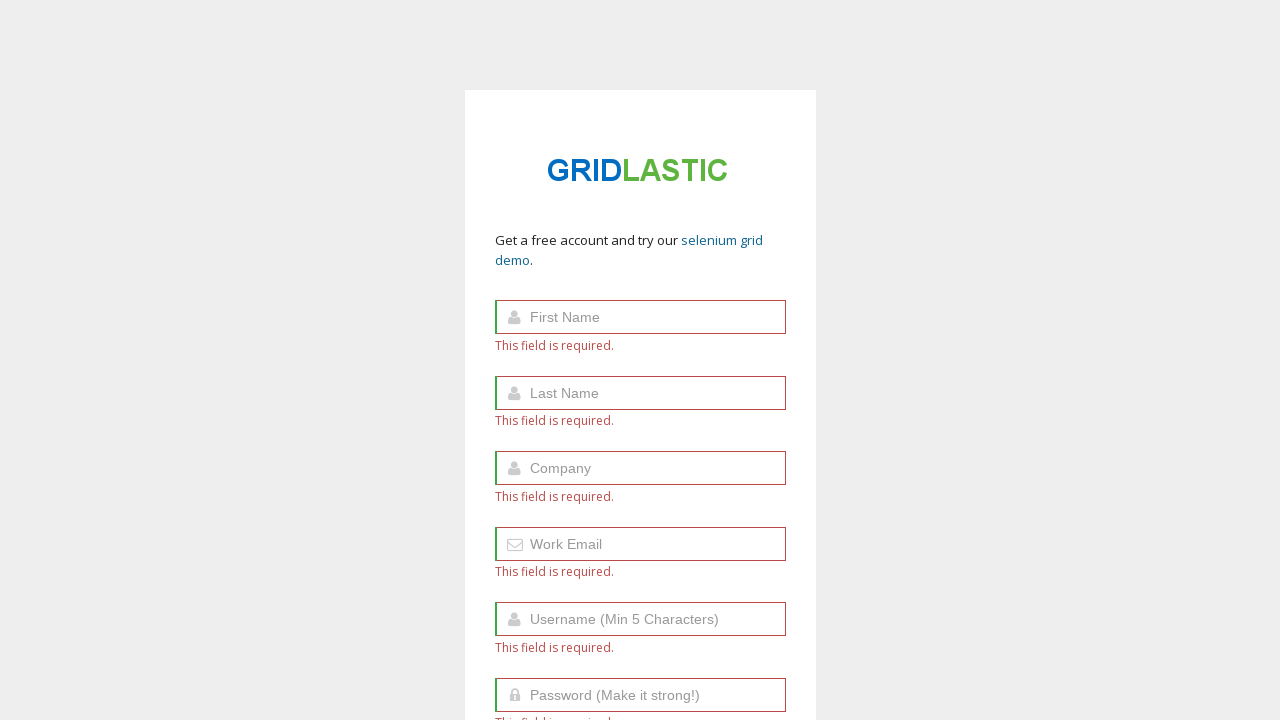

Retrieved text from error message 3: 'This field is required.'
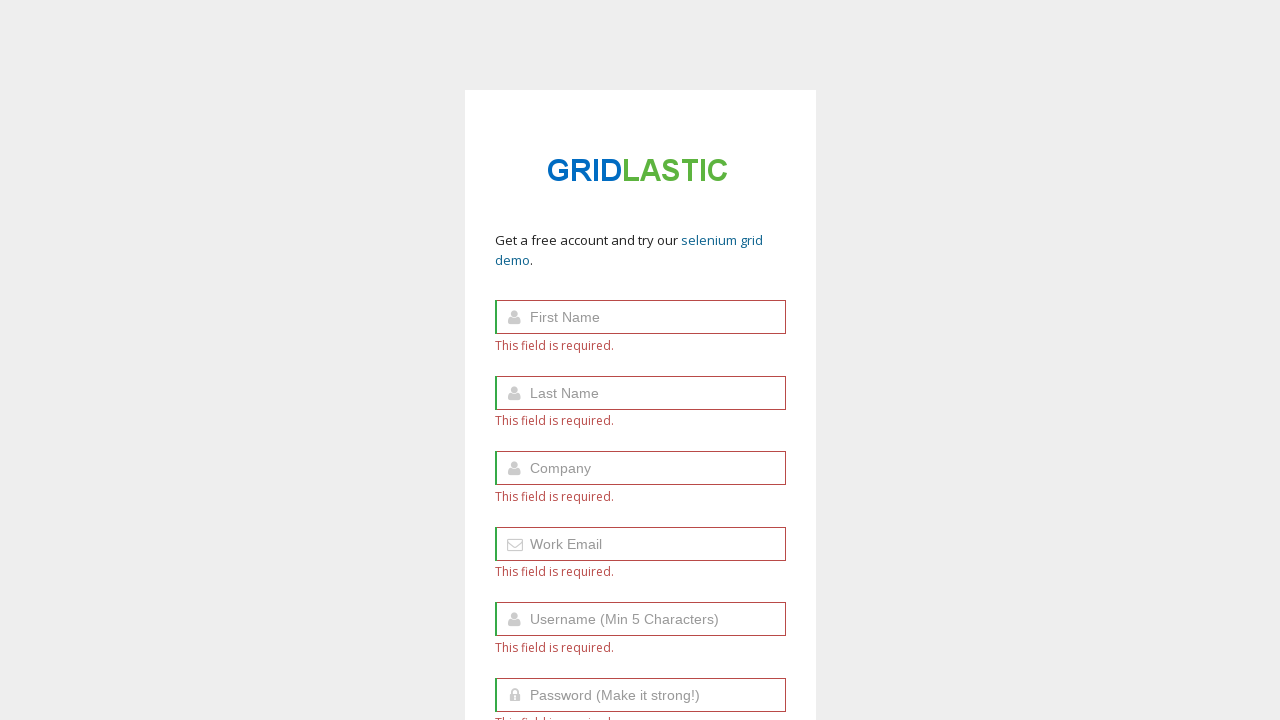

Verified error message 3 contains expected text 'This field is required.'
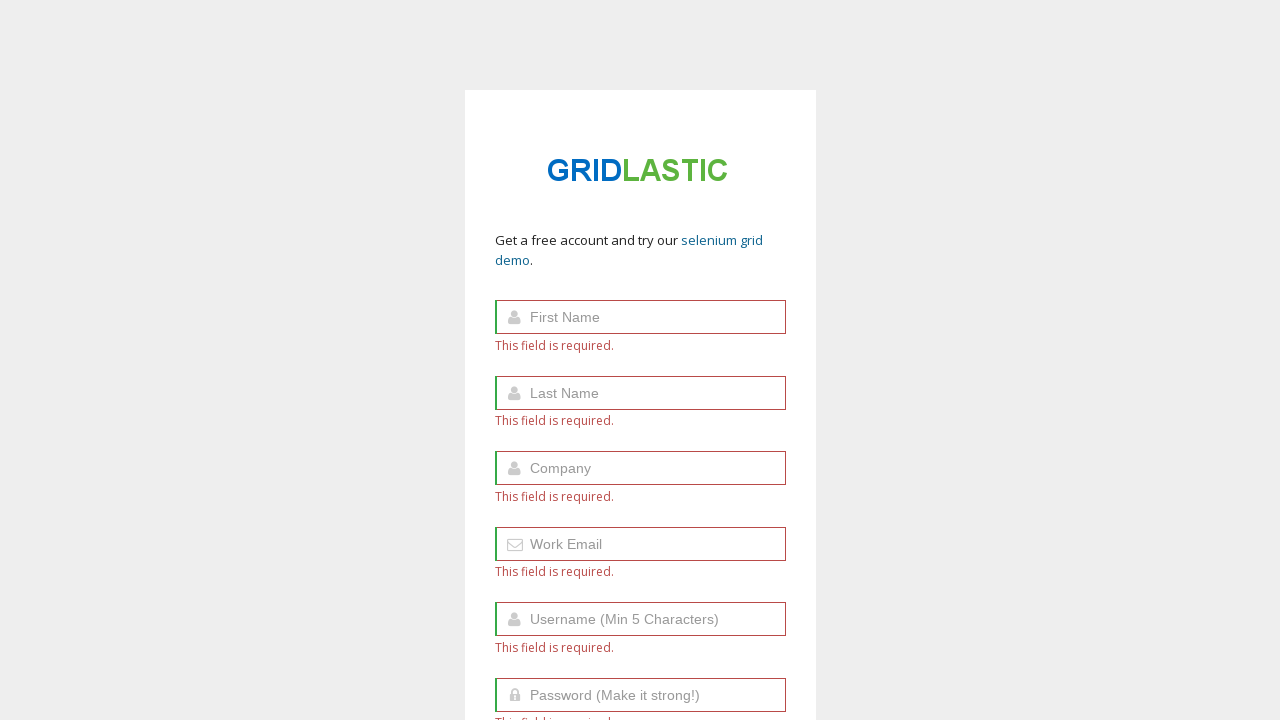

Retrieved text from error message 4: 'This field is required.'
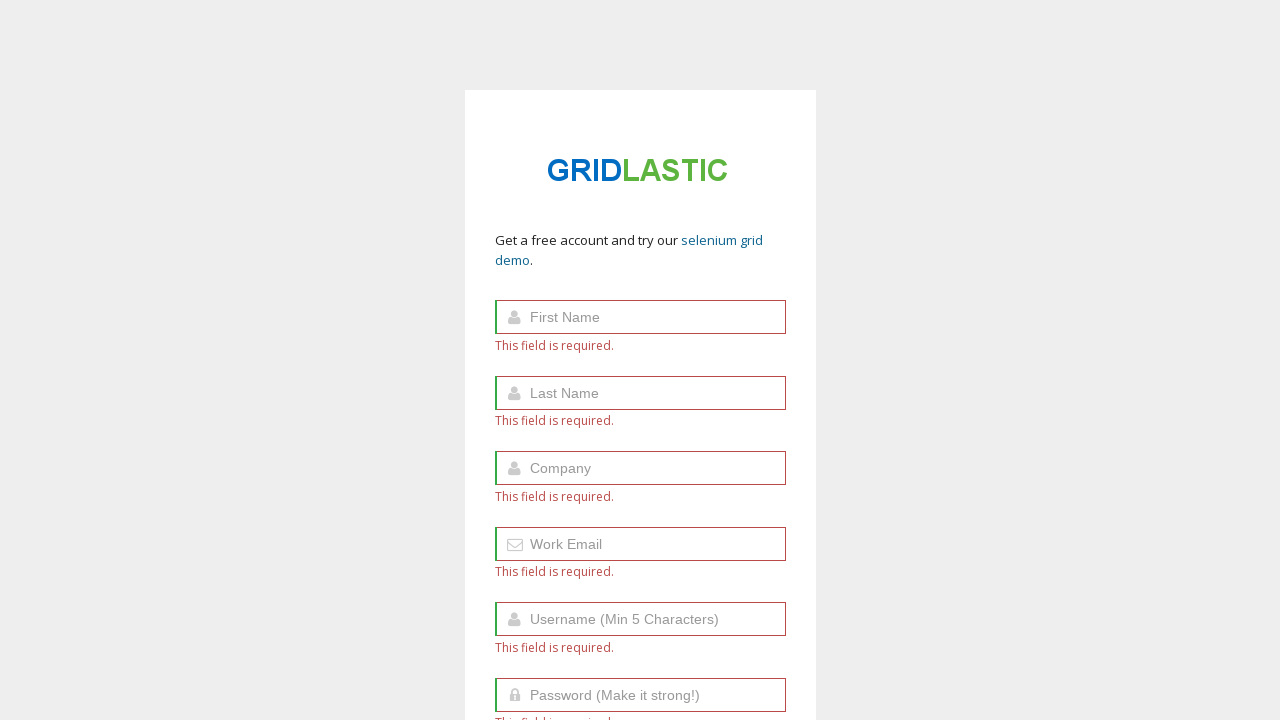

Verified error message 4 contains expected text 'This field is required.'
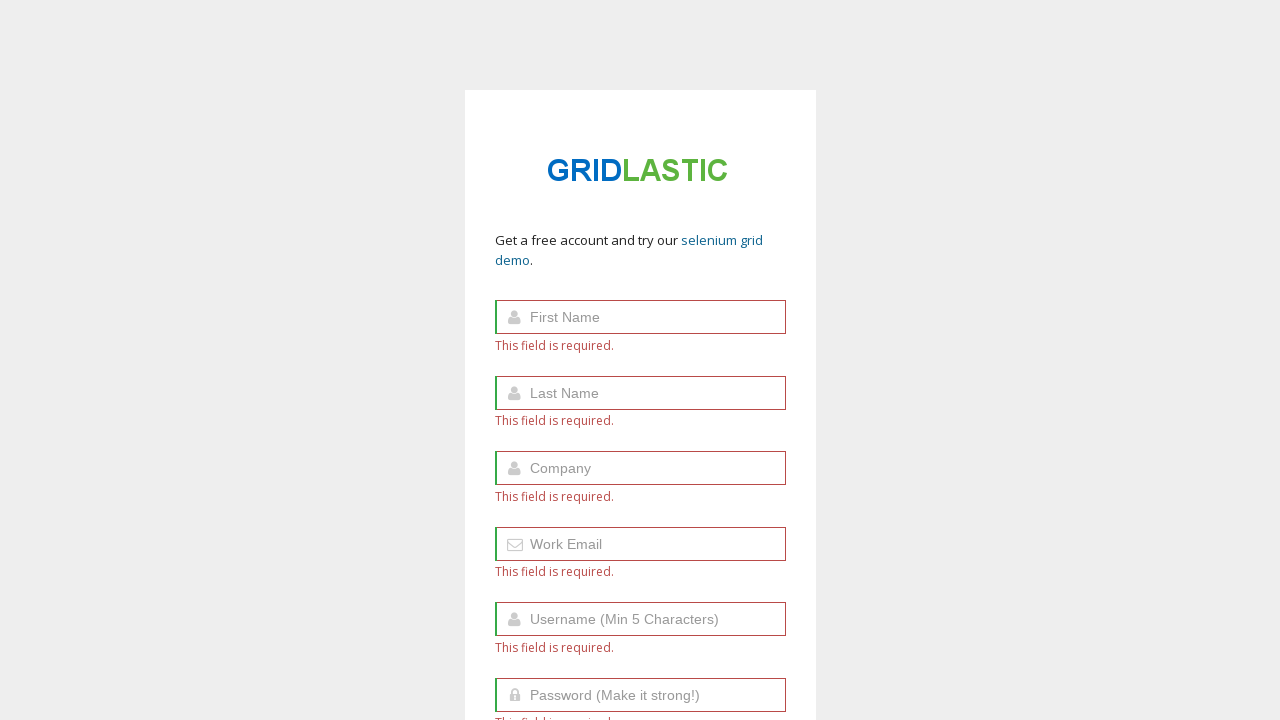

Retrieved text from error message 5: 'This field is required.'
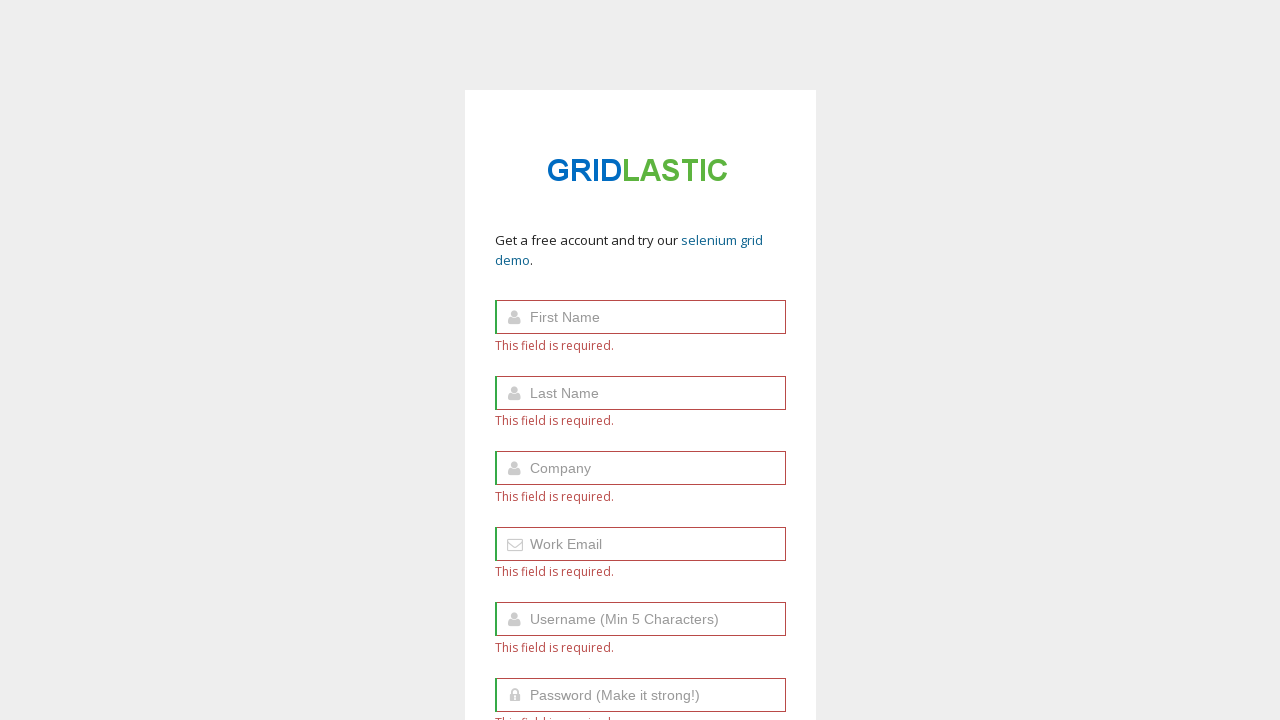

Verified error message 5 contains expected text 'This field is required.'
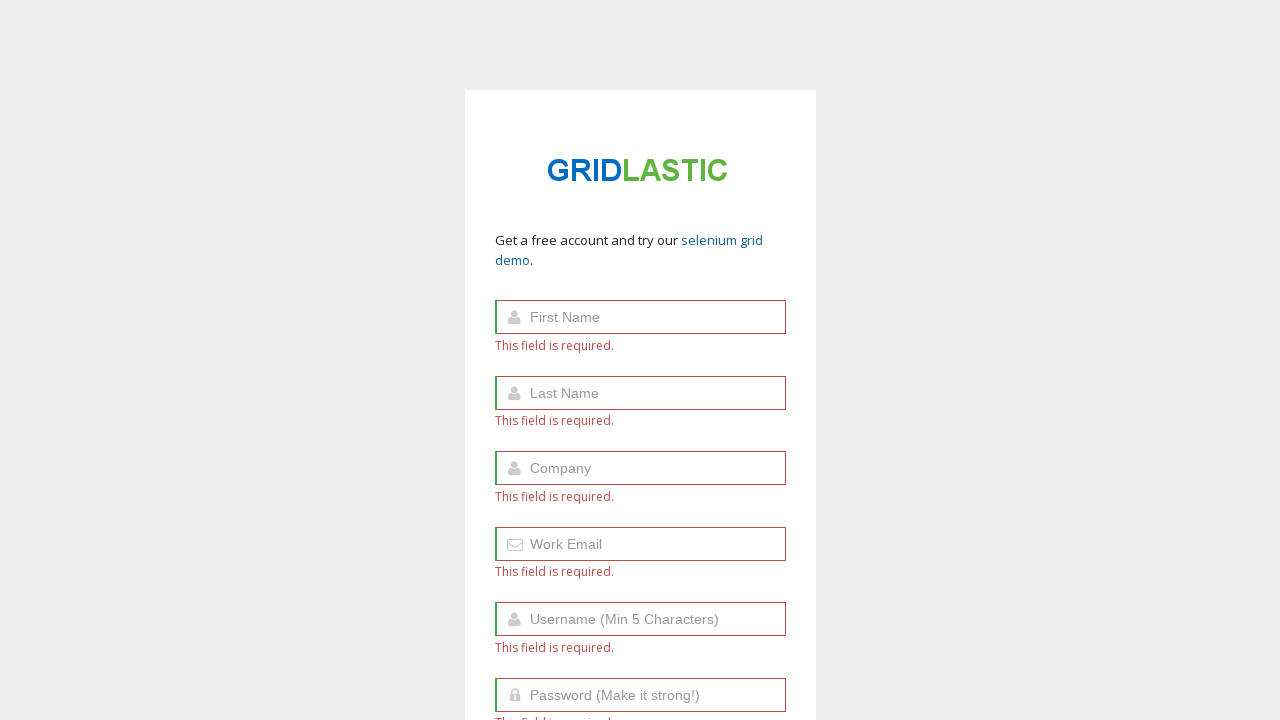

Retrieved text from error message 6: 'This field is required.'
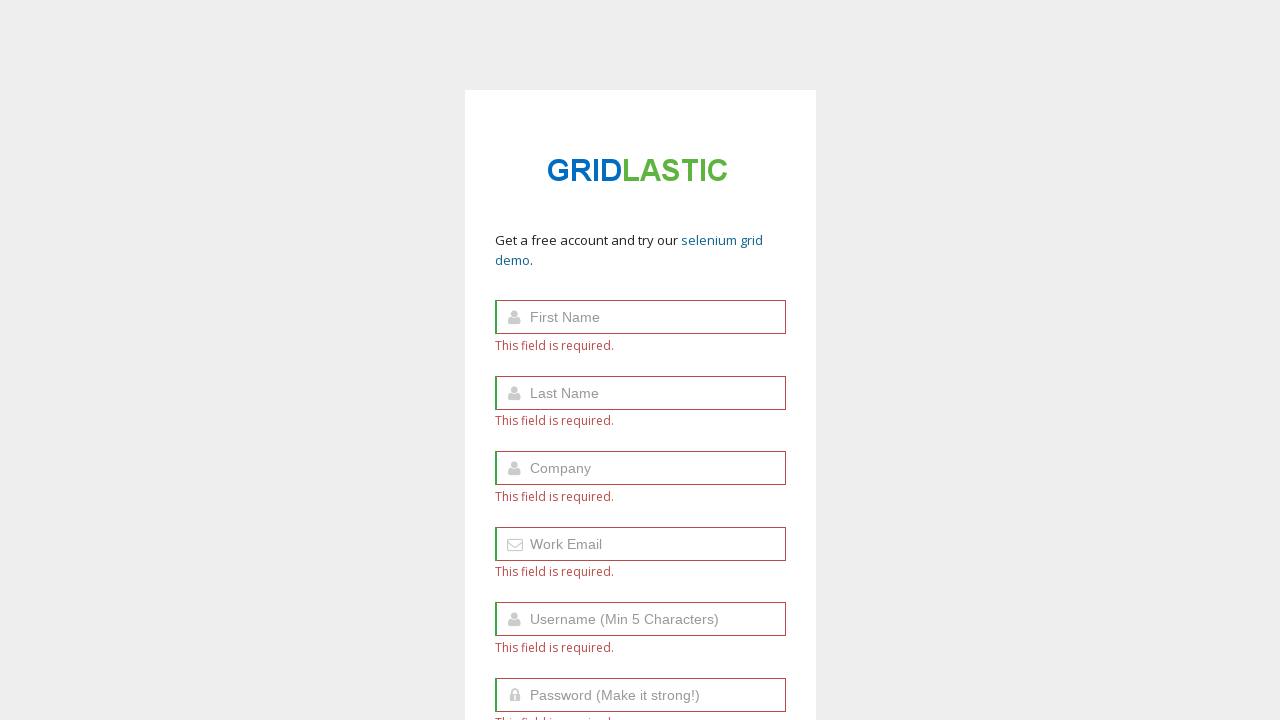

Verified error message 6 contains expected text 'This field is required.'
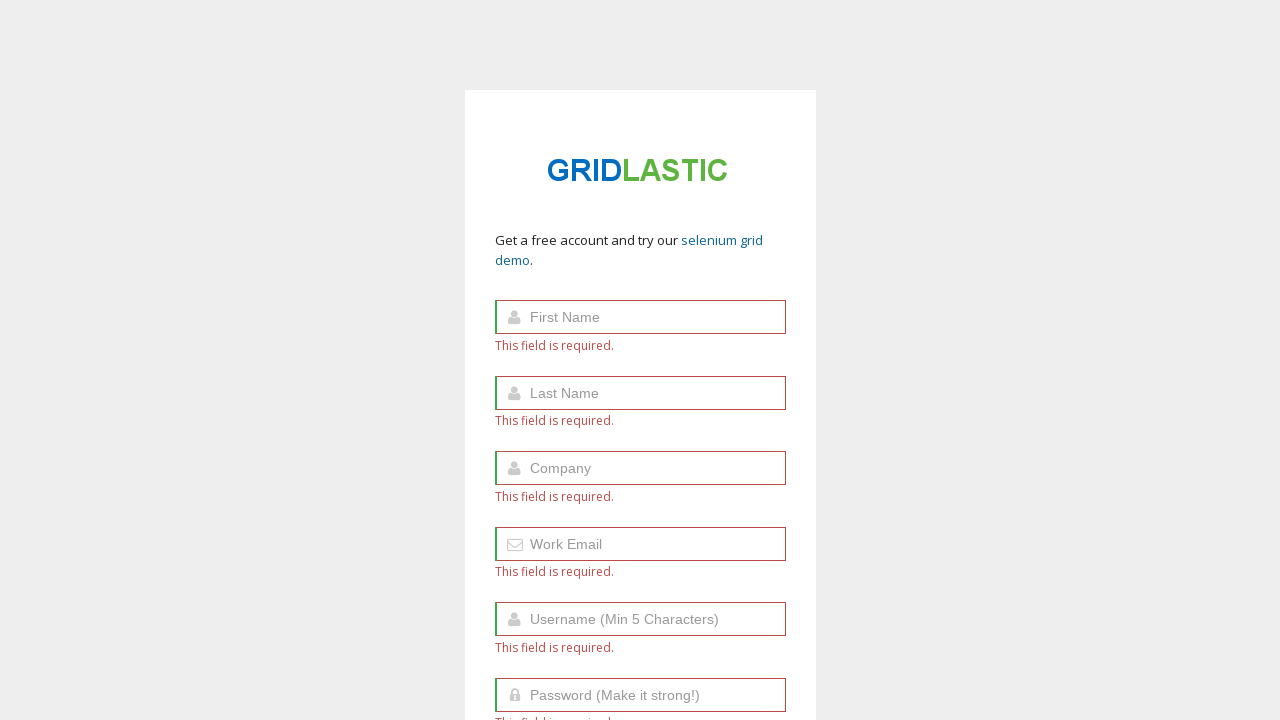

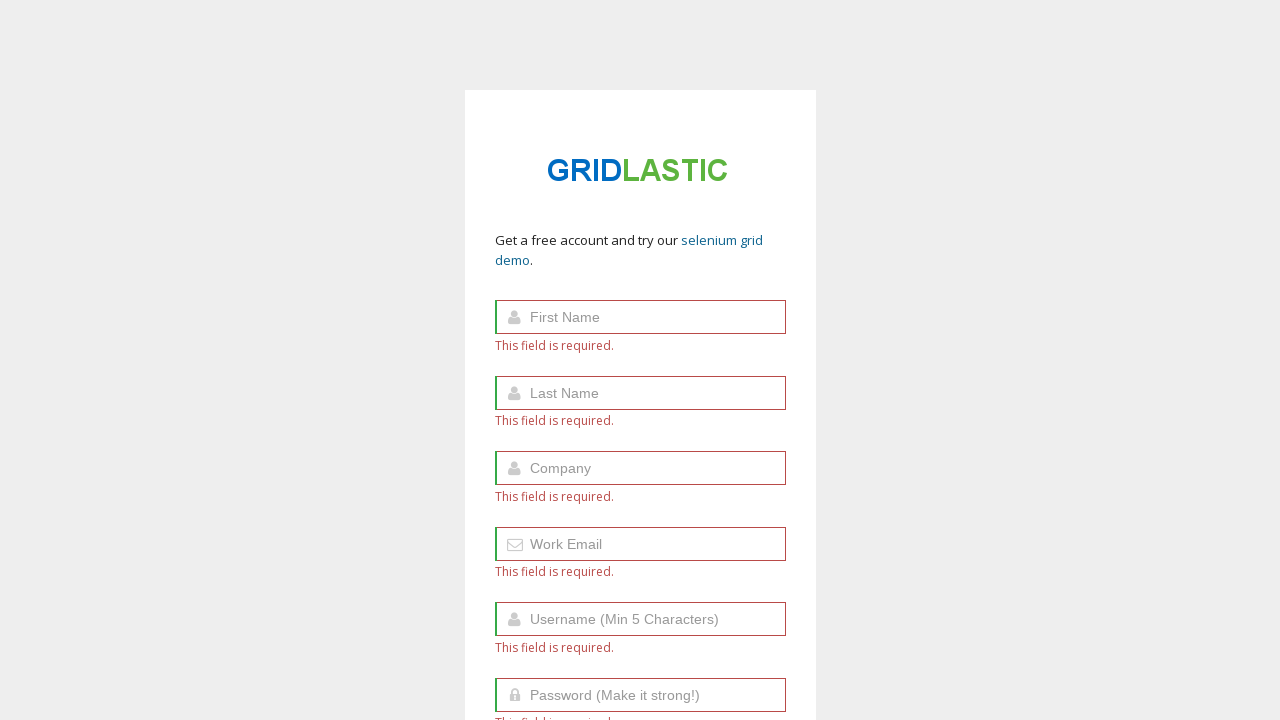